Tests validating a correct letter in the hangman game, verifying the letter appears in the word display and in used letters list while attempts remain at 7

Starting URL: https://ahorcado-agiles-1acq.vercel.app/inicio?palabra=soleado&pista=clima

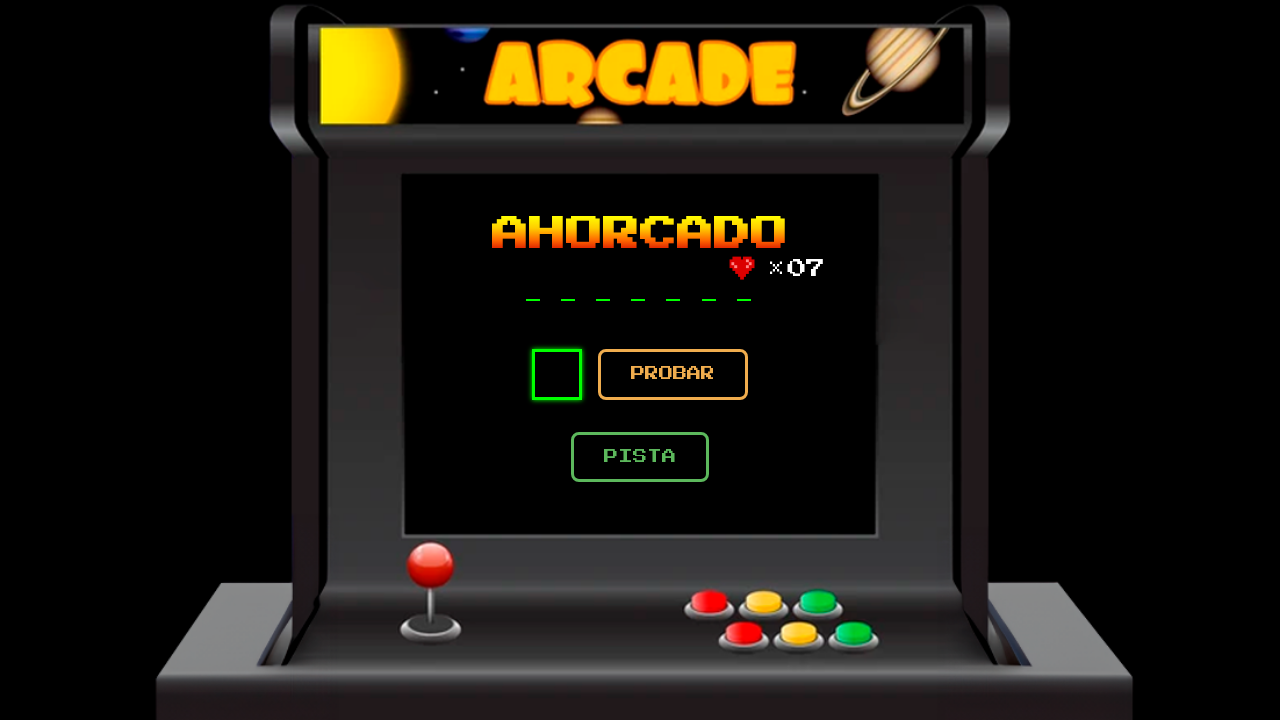

Waited for page to load with networkidle state
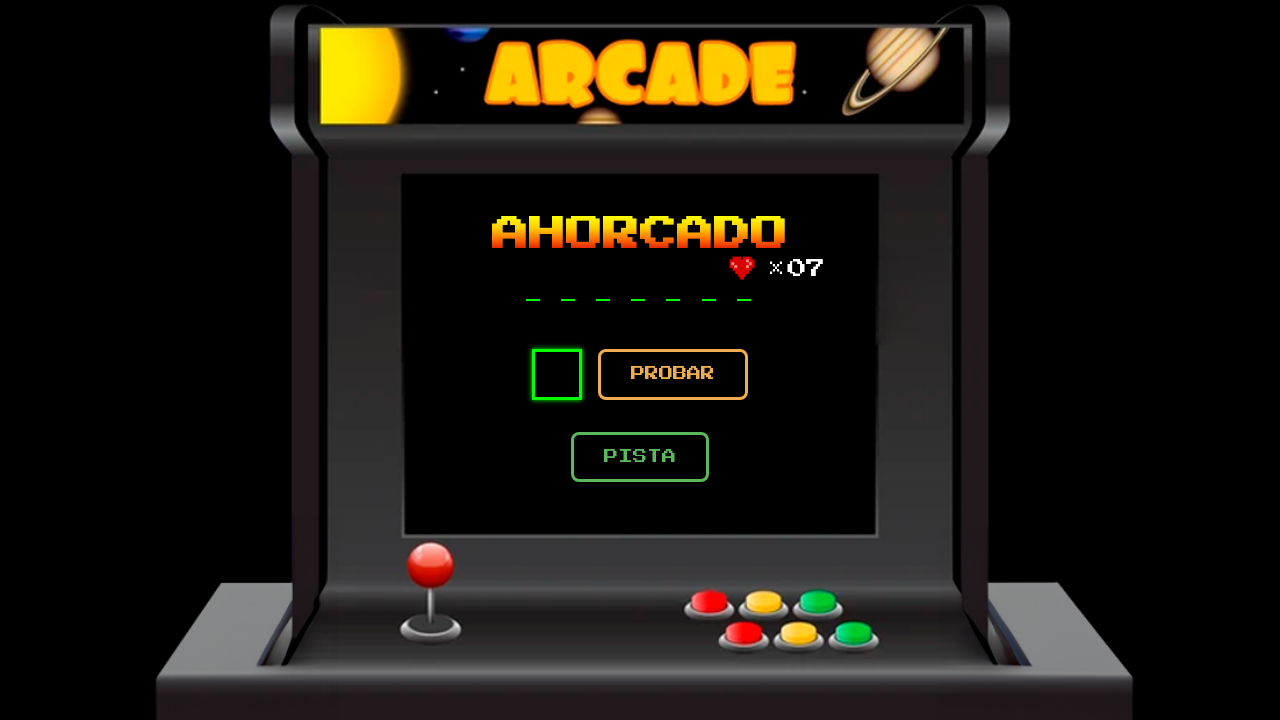

Letter input field loaded and ready
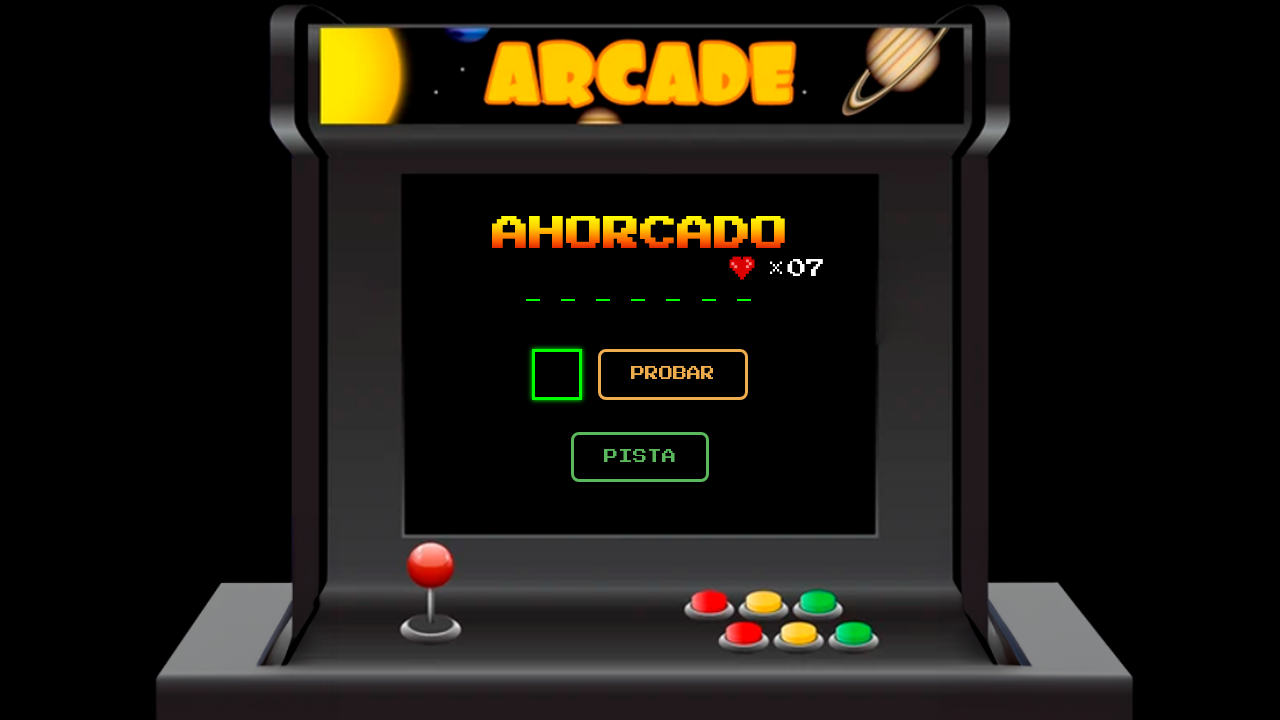

Entered letter 's' into the input field on input[name='letra']
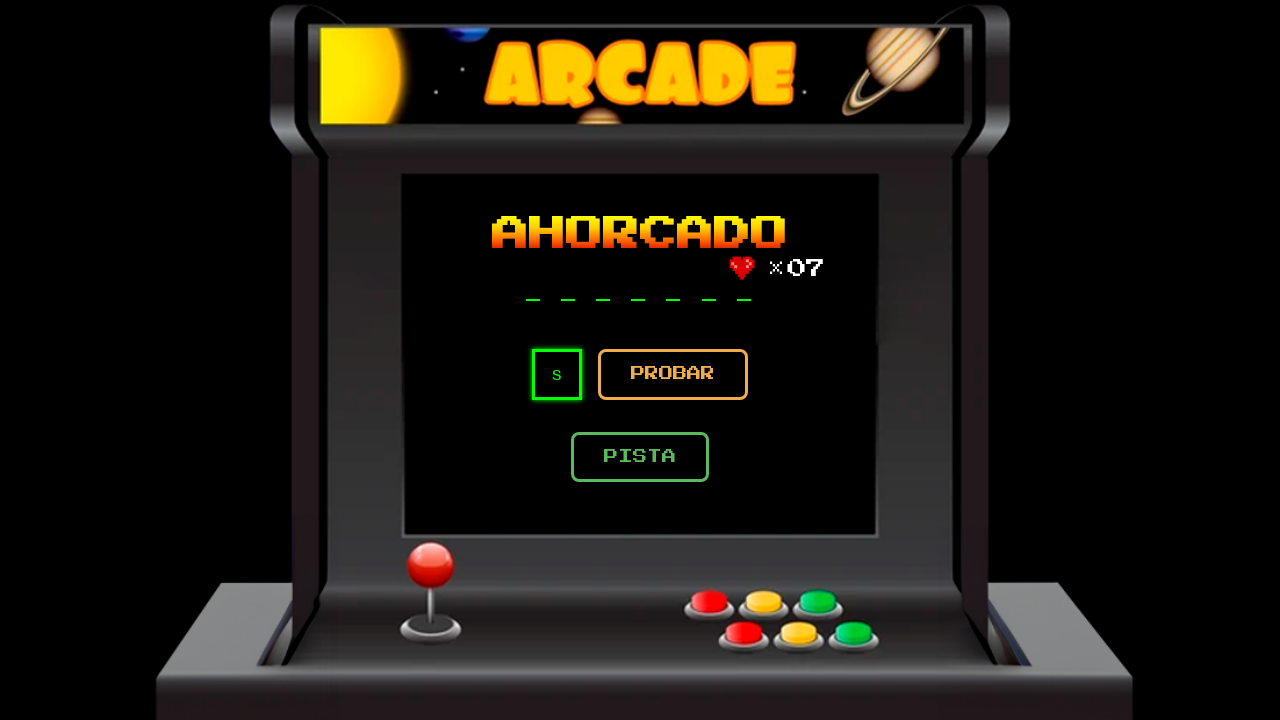

Clicked submit button to validate letter at (673, 374) on button[type='submit']
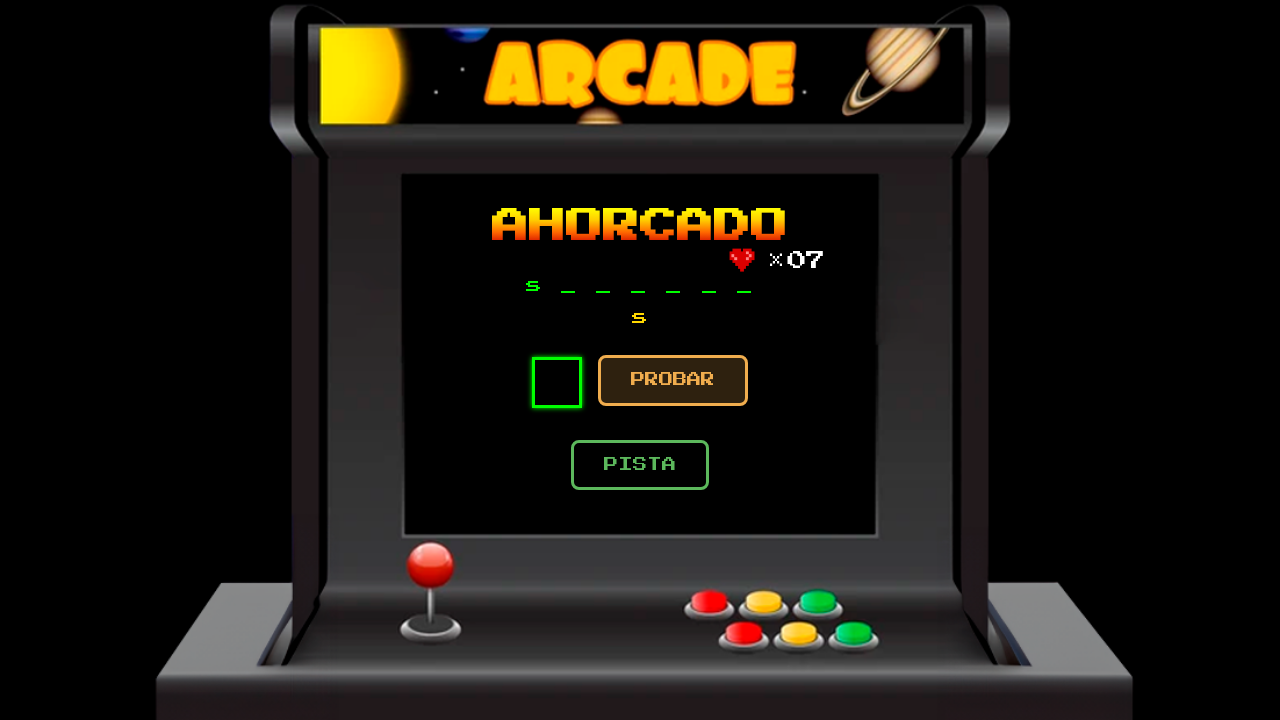

Waited 2 seconds for game response
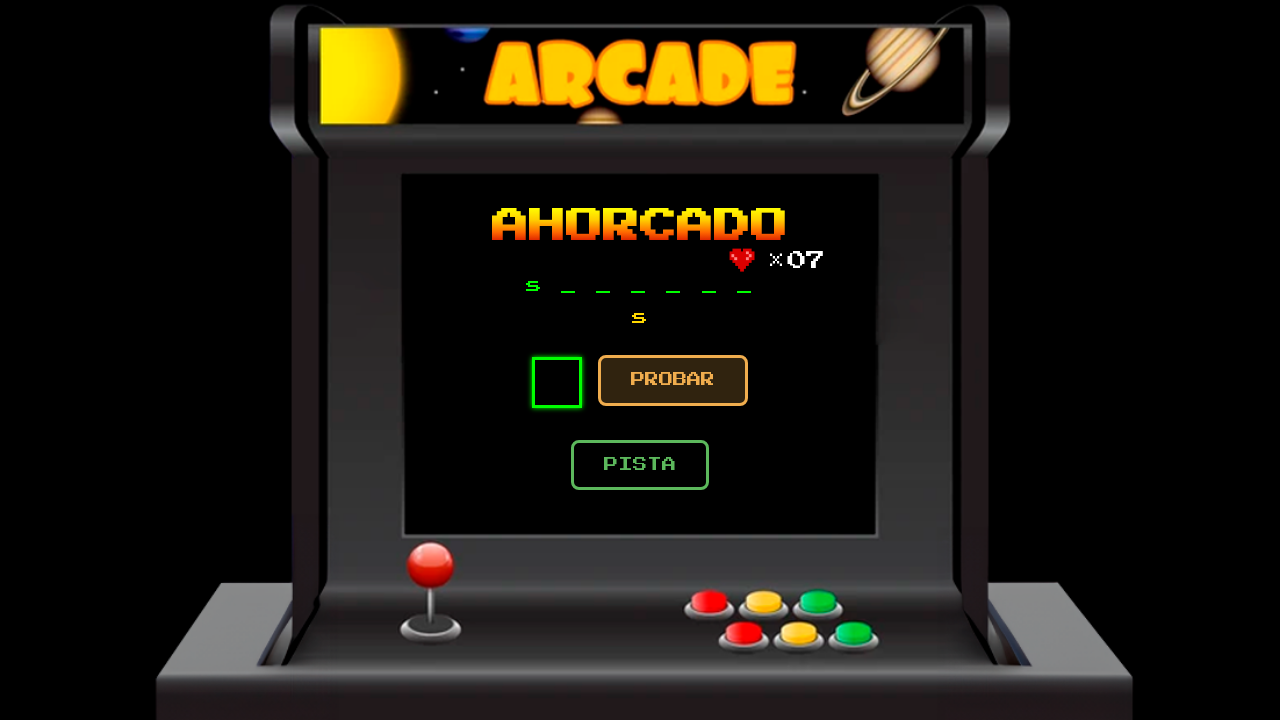

Retrieved word display text
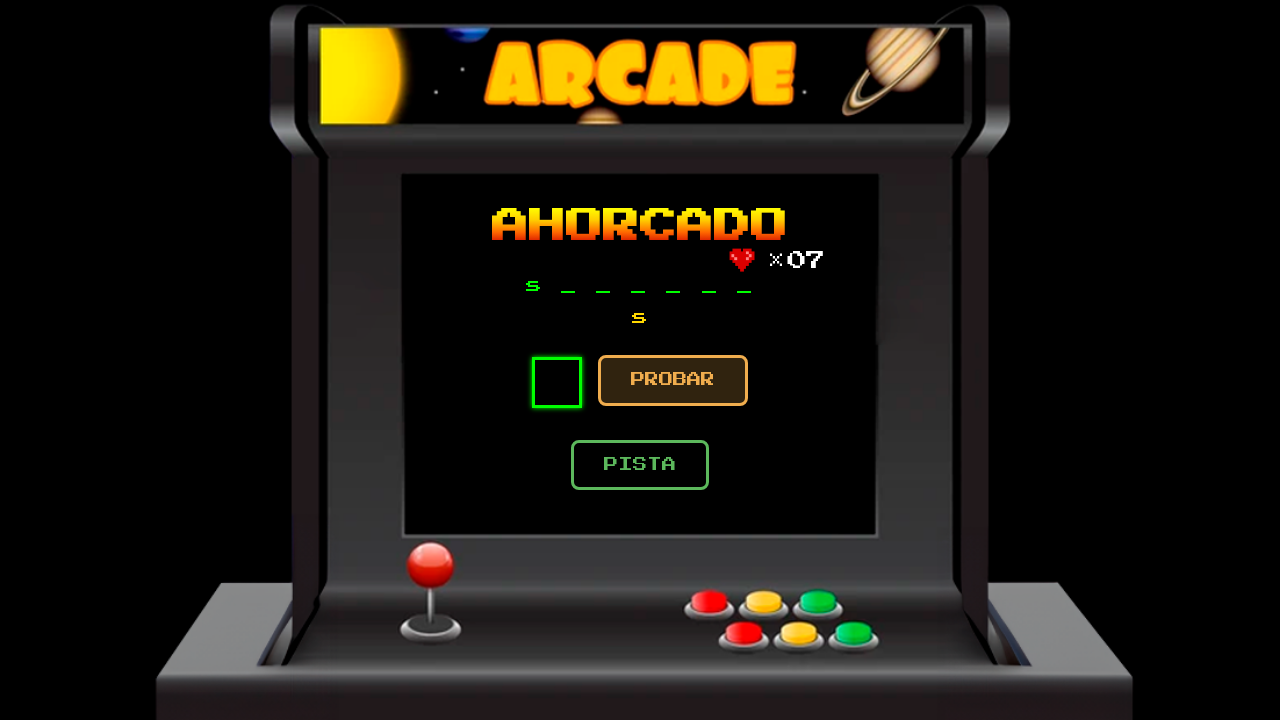

Verified letter 's' appears in word display
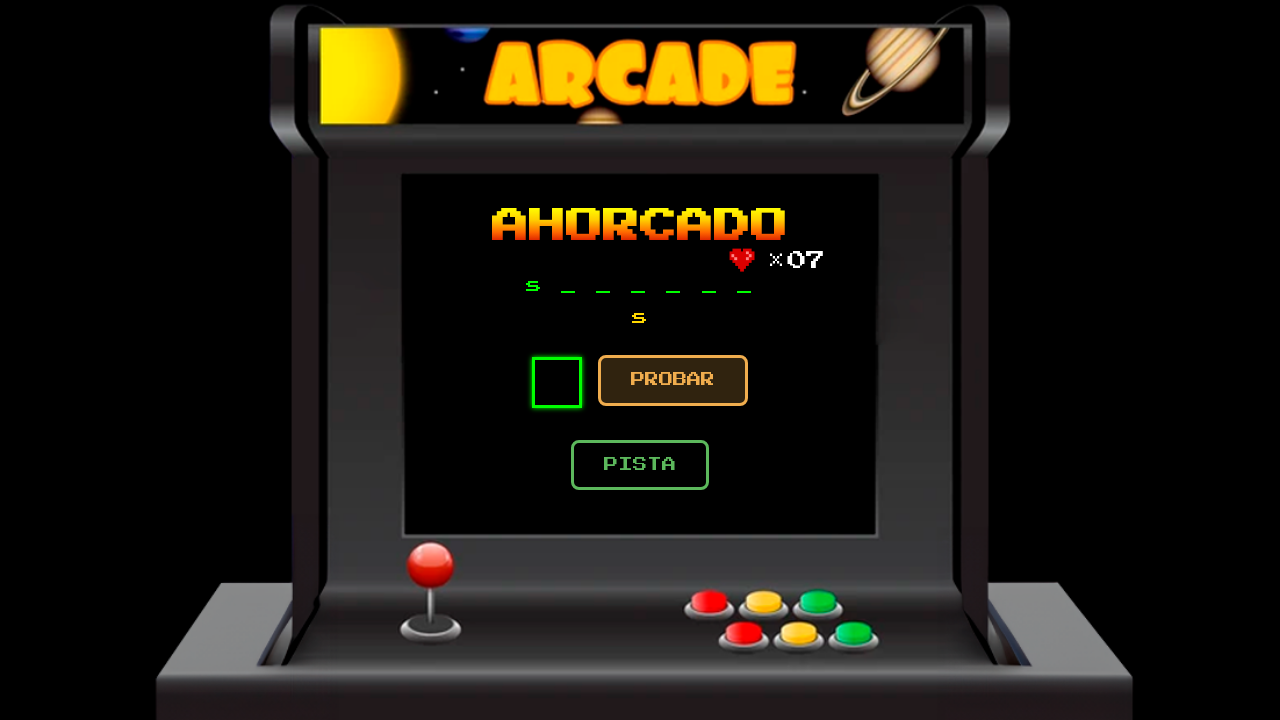

Located attempts display element
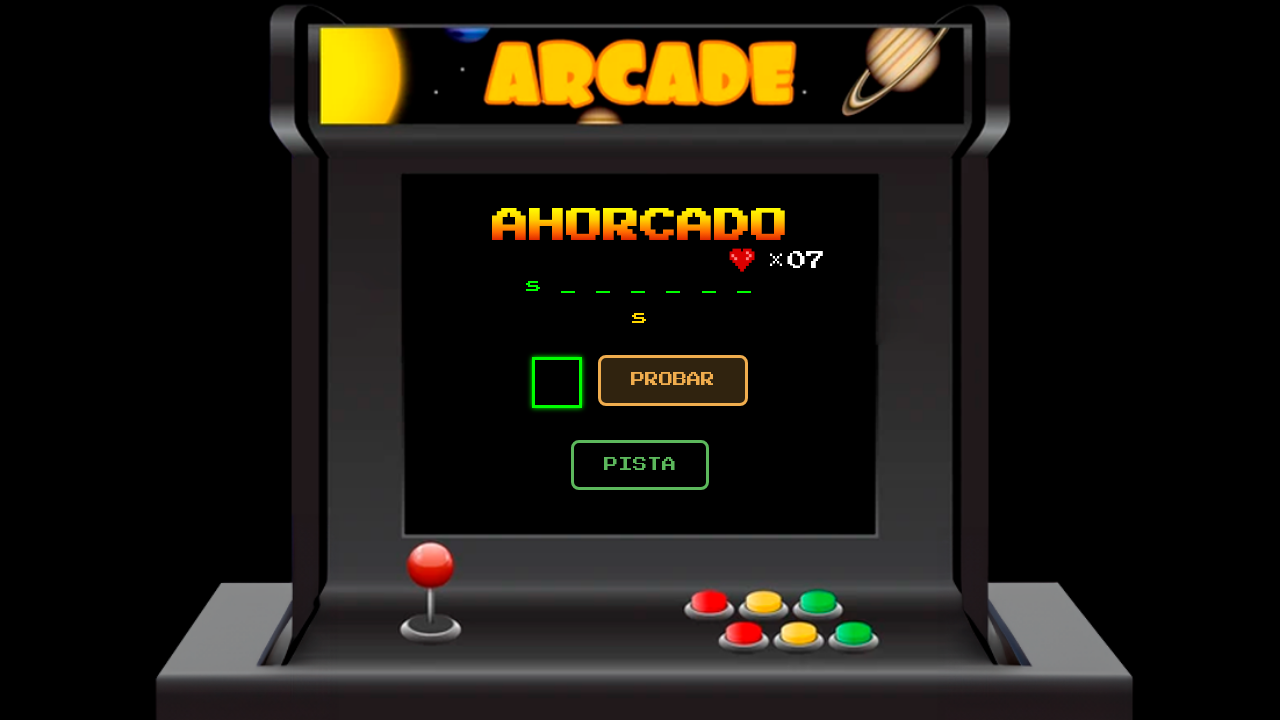

Retrieved attempts text from display
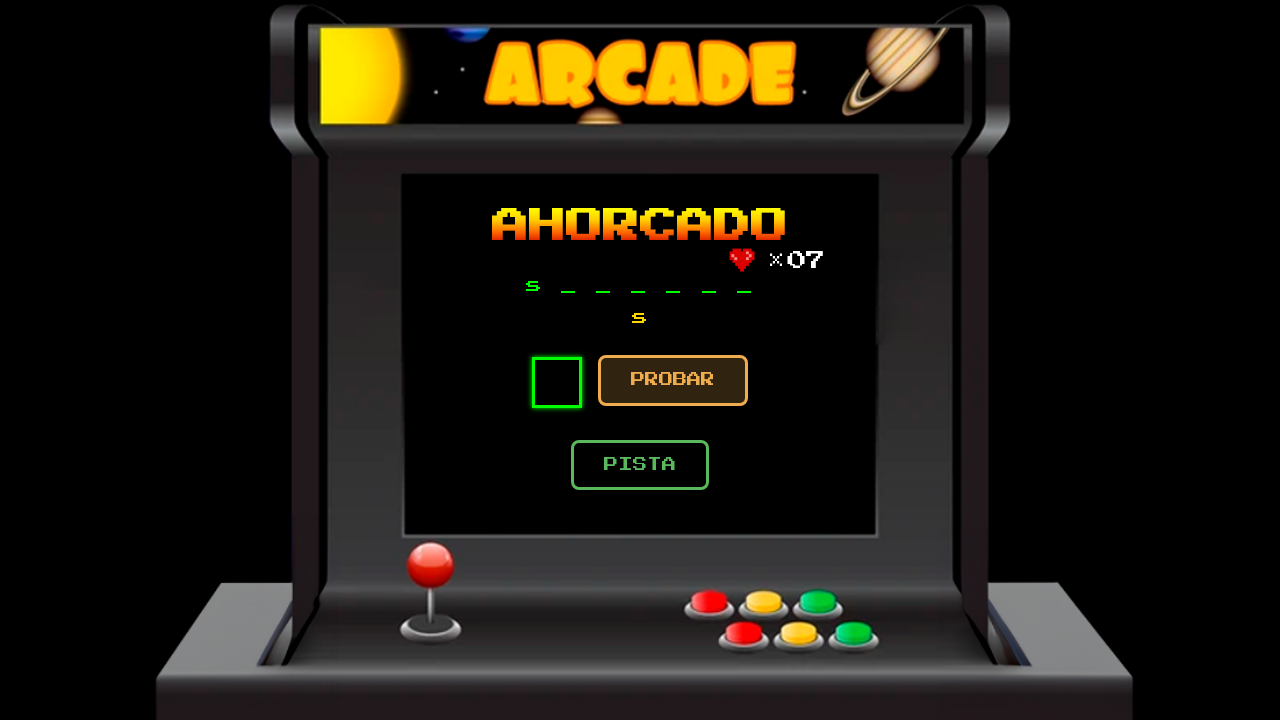

Parsed attempts number from text
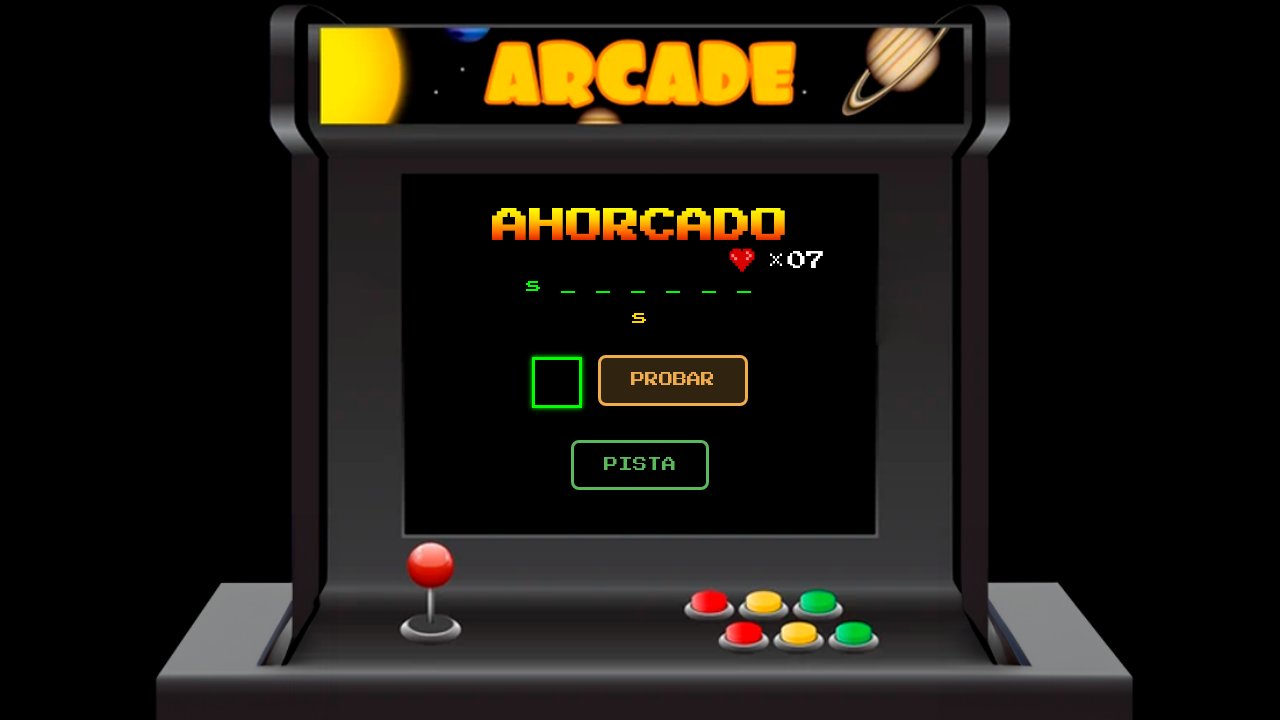

Verified attempts remain at 7 after correct letter
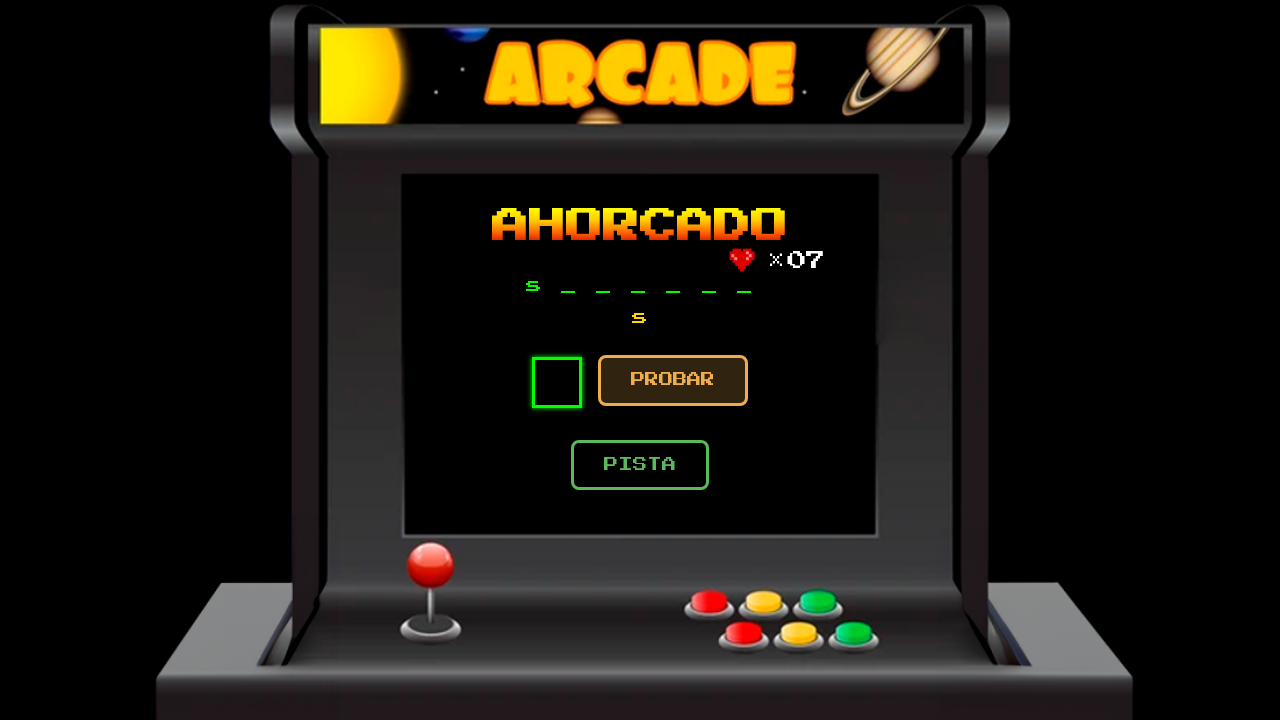

Retrieved used letters list text
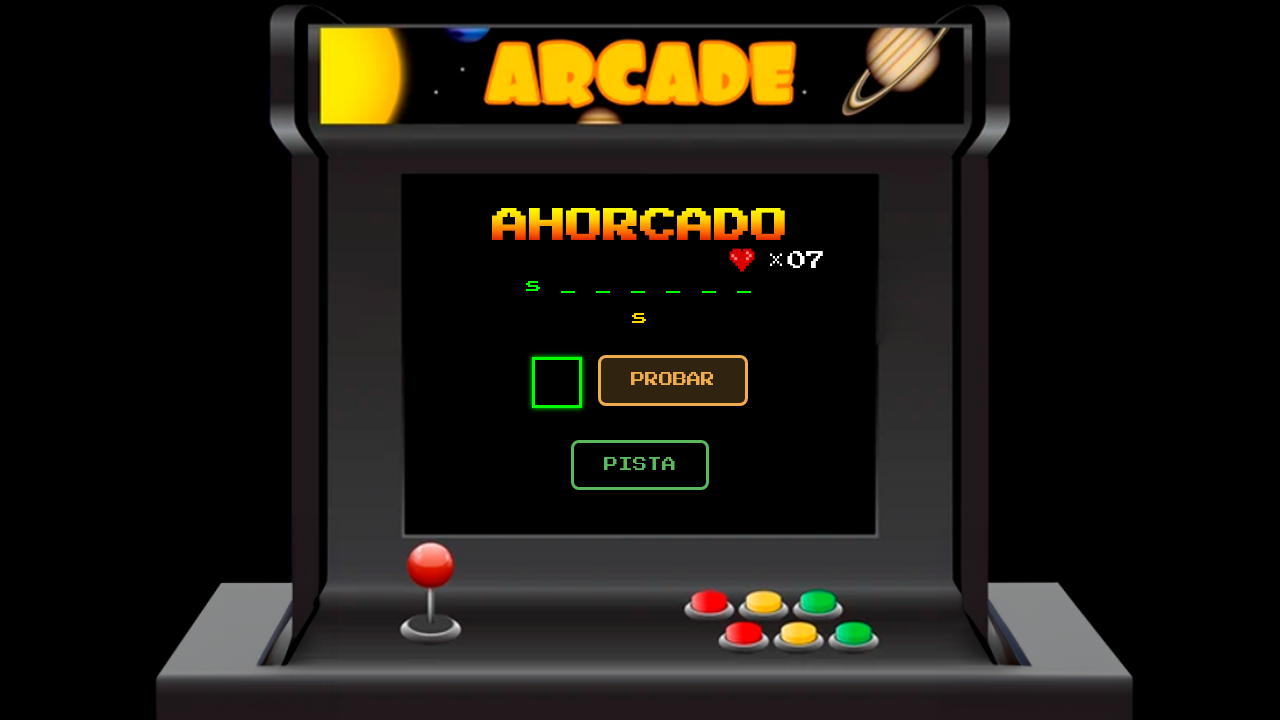

Verified letter 's' appears in used letters list
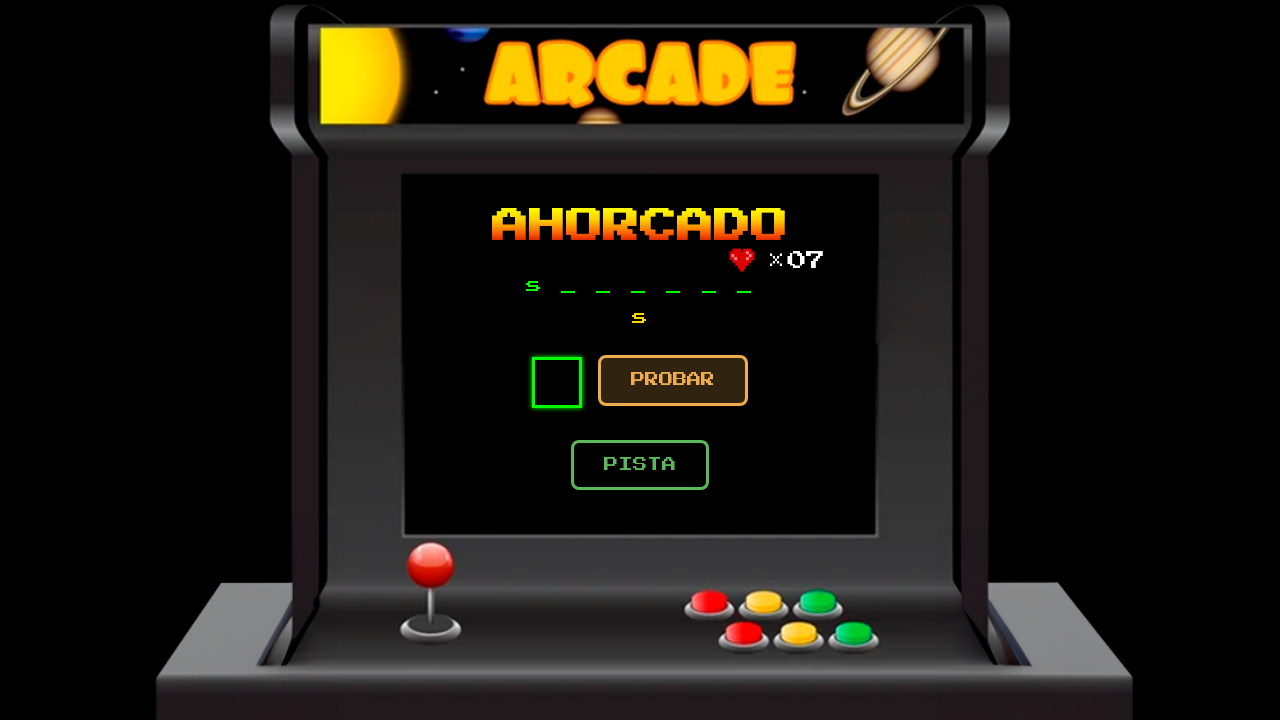

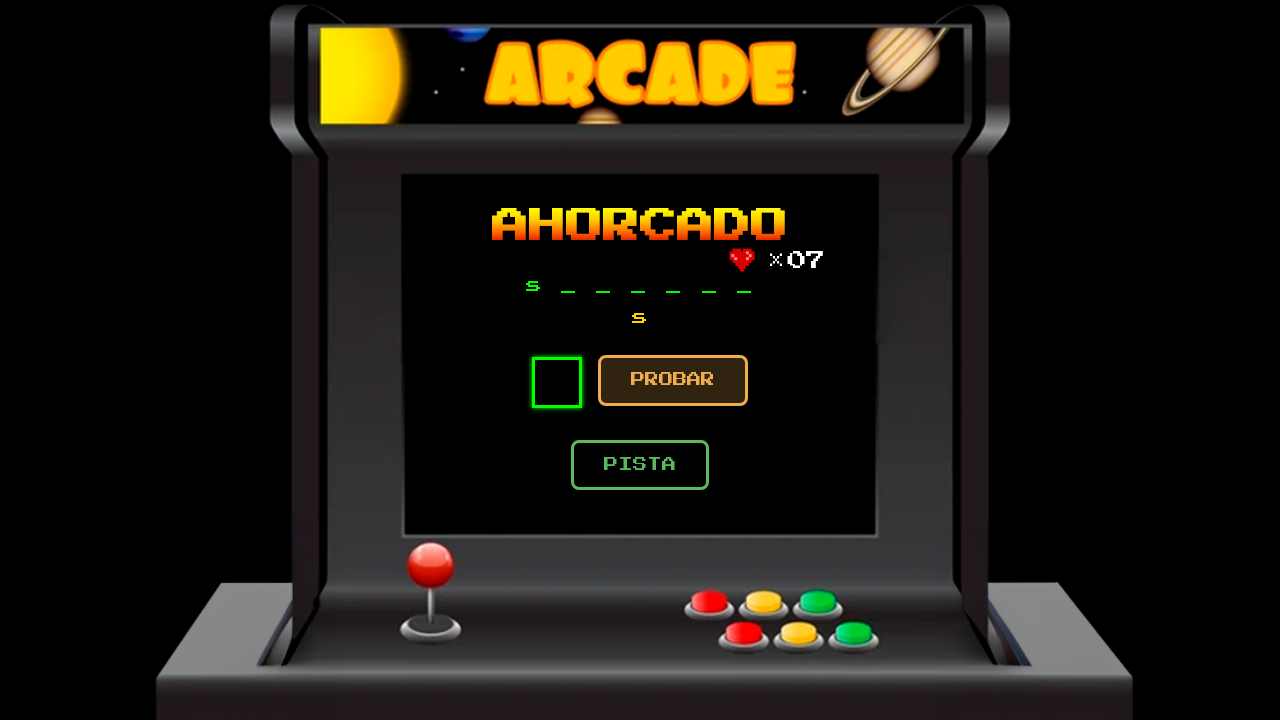